Tests the Skills dropdown on a registration page by waiting for it to load and selecting an option from it

Starting URL: http://demo.automationtesting.in/Register.html

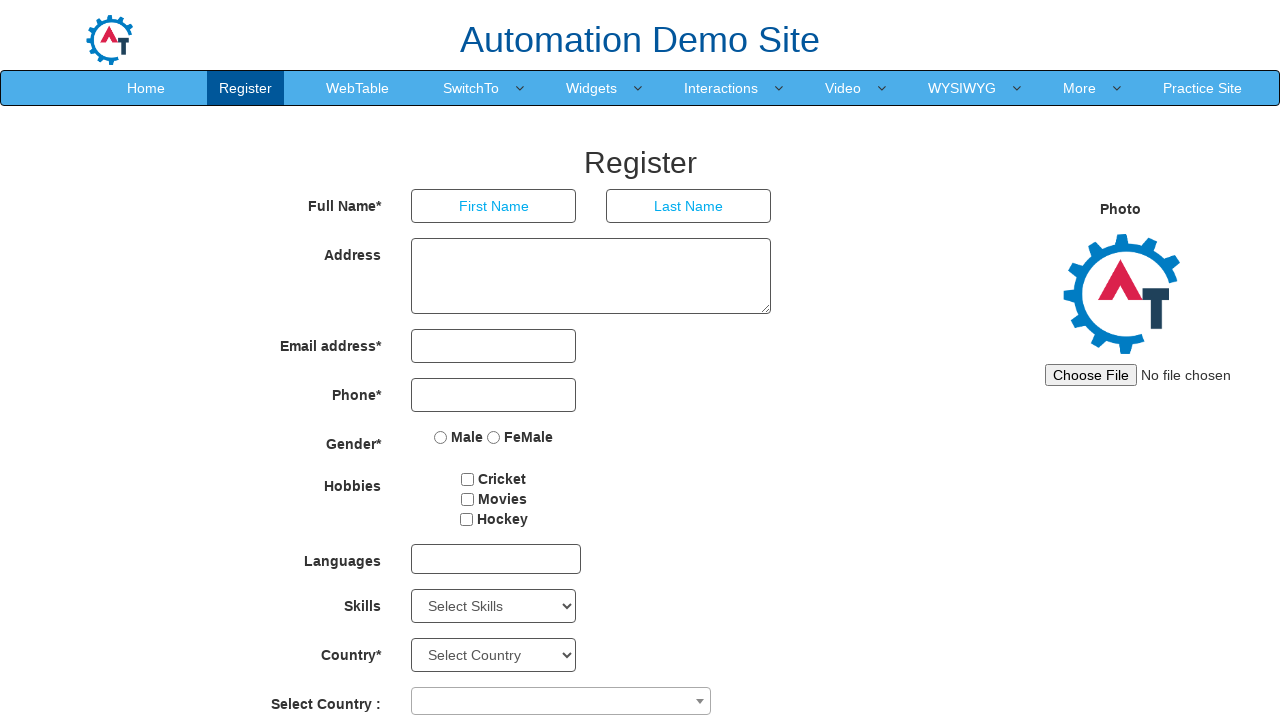

Navigated to registration page
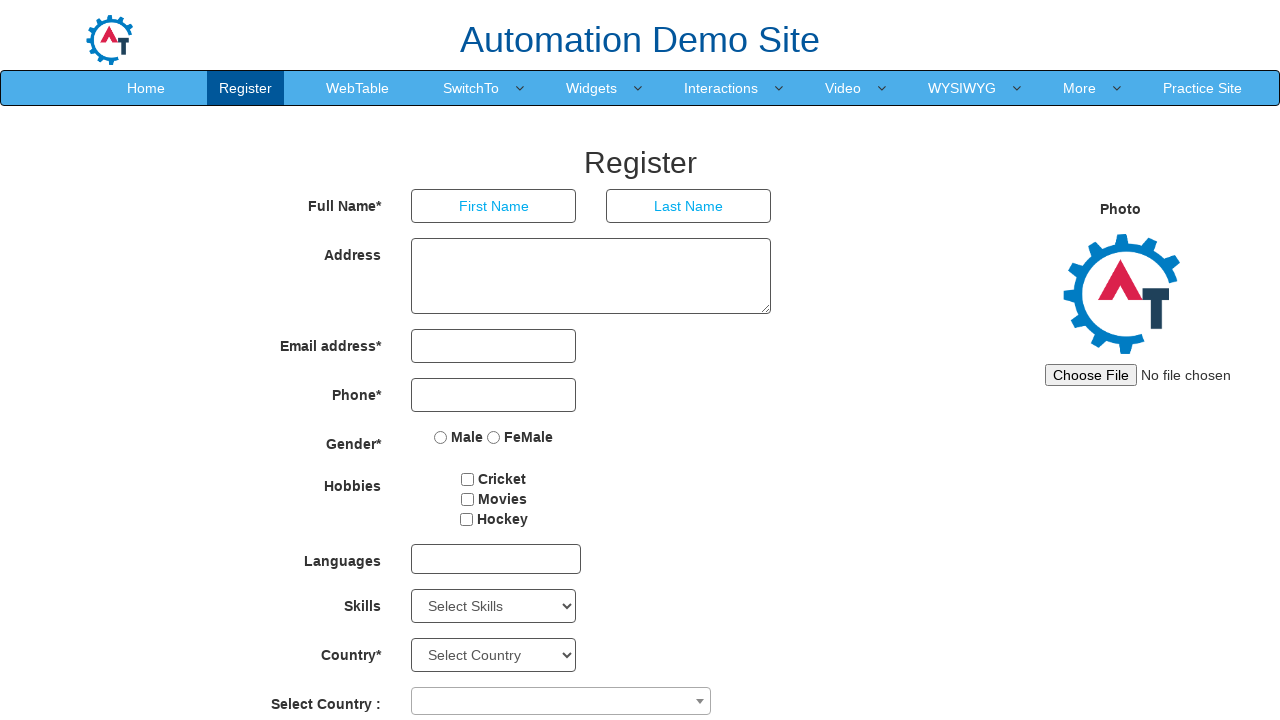

Skills dropdown became visible
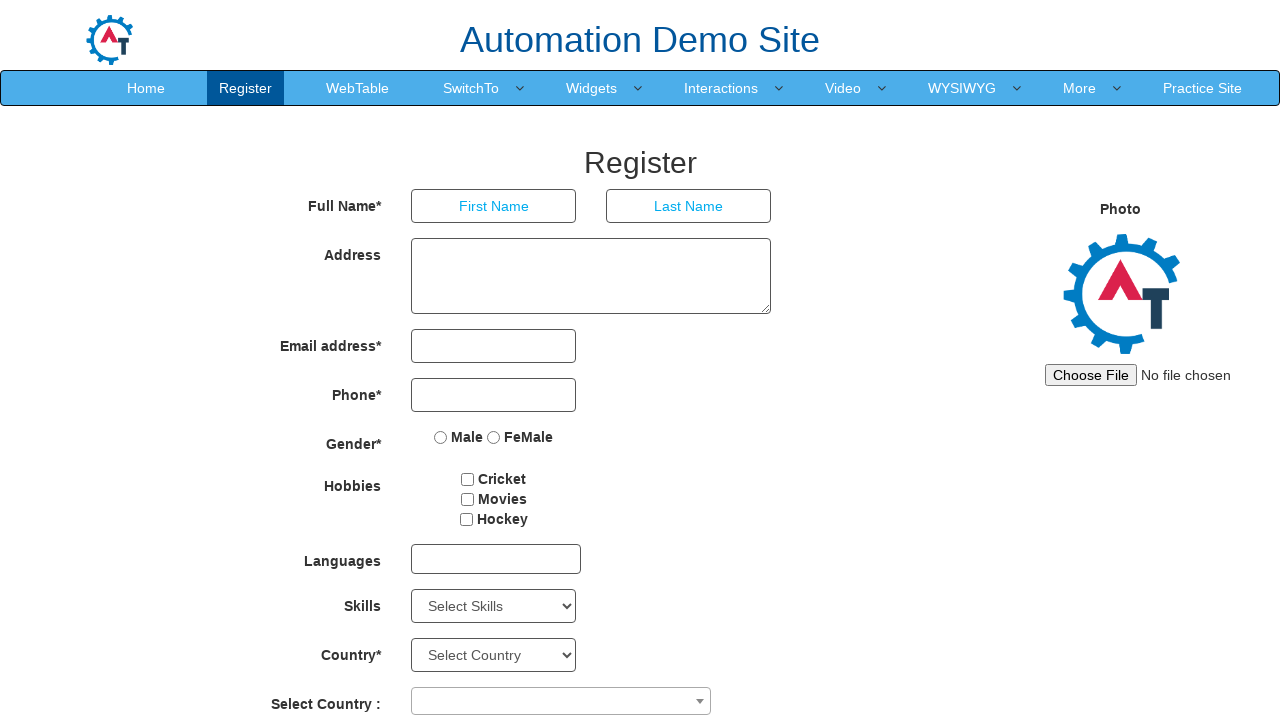

Clicked on Skills dropdown to open it at (494, 606) on #Skills
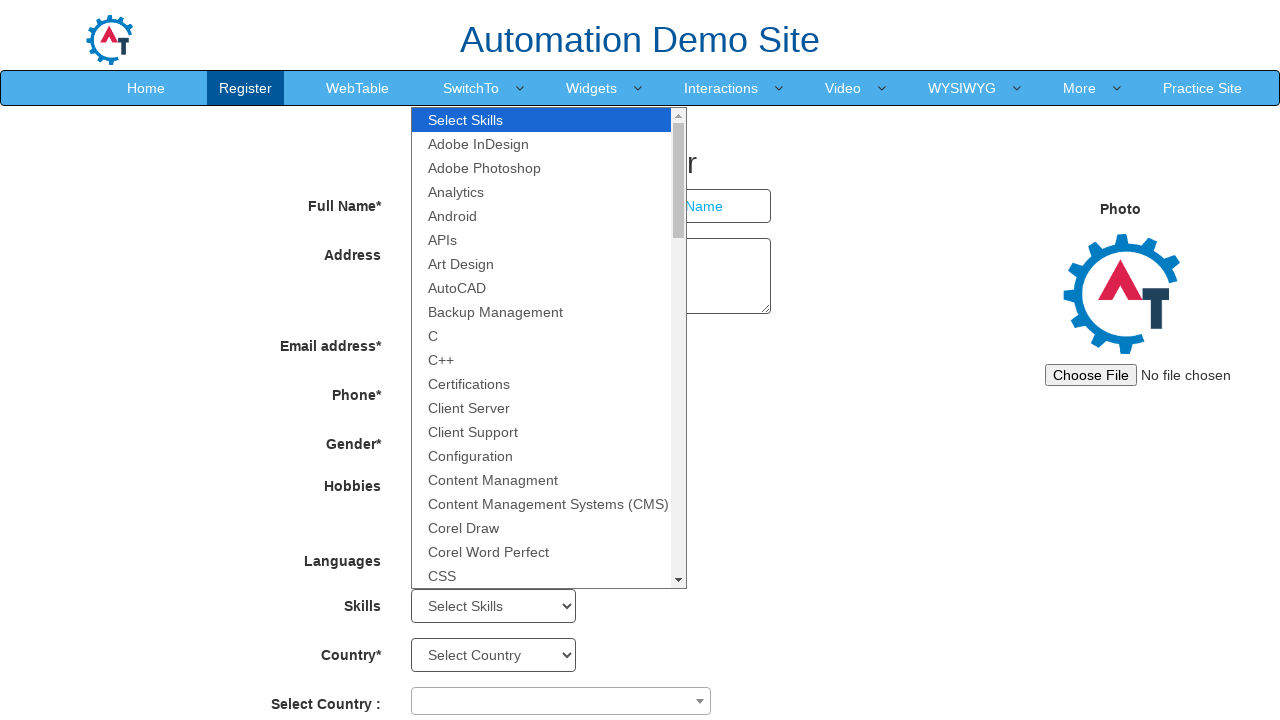

Selected 'Analytics' from Skills dropdown on #Skills
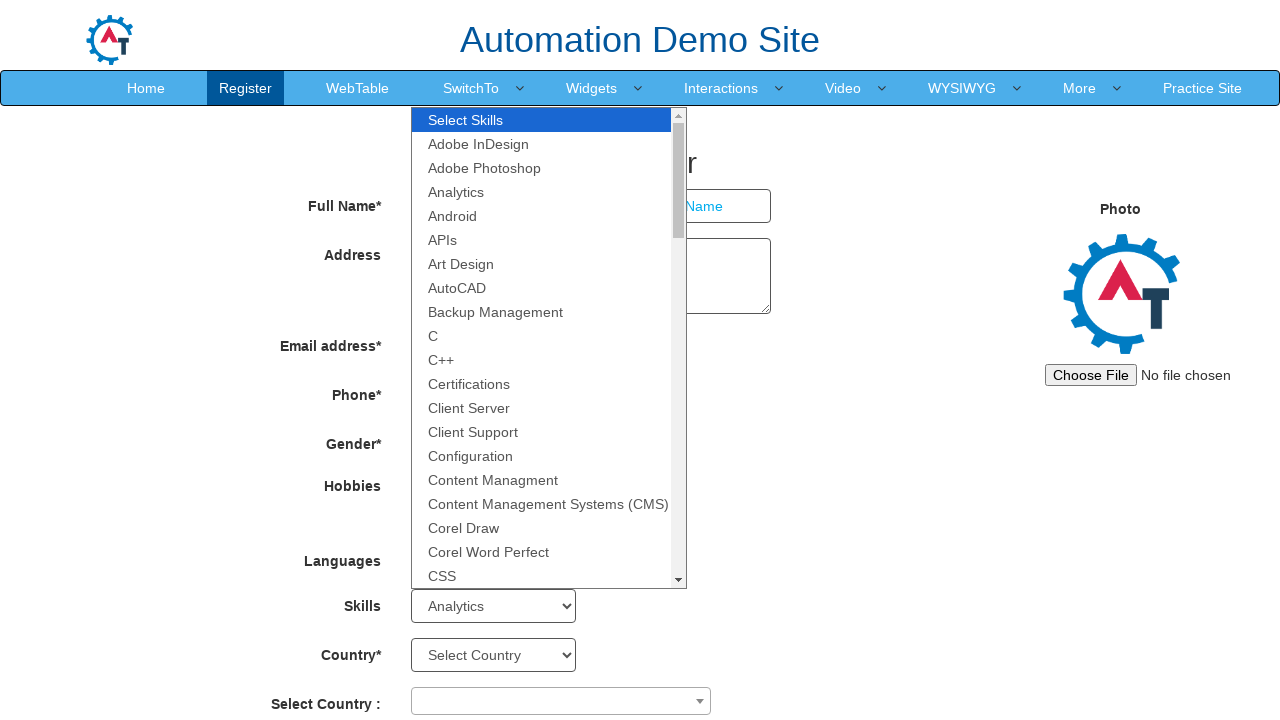

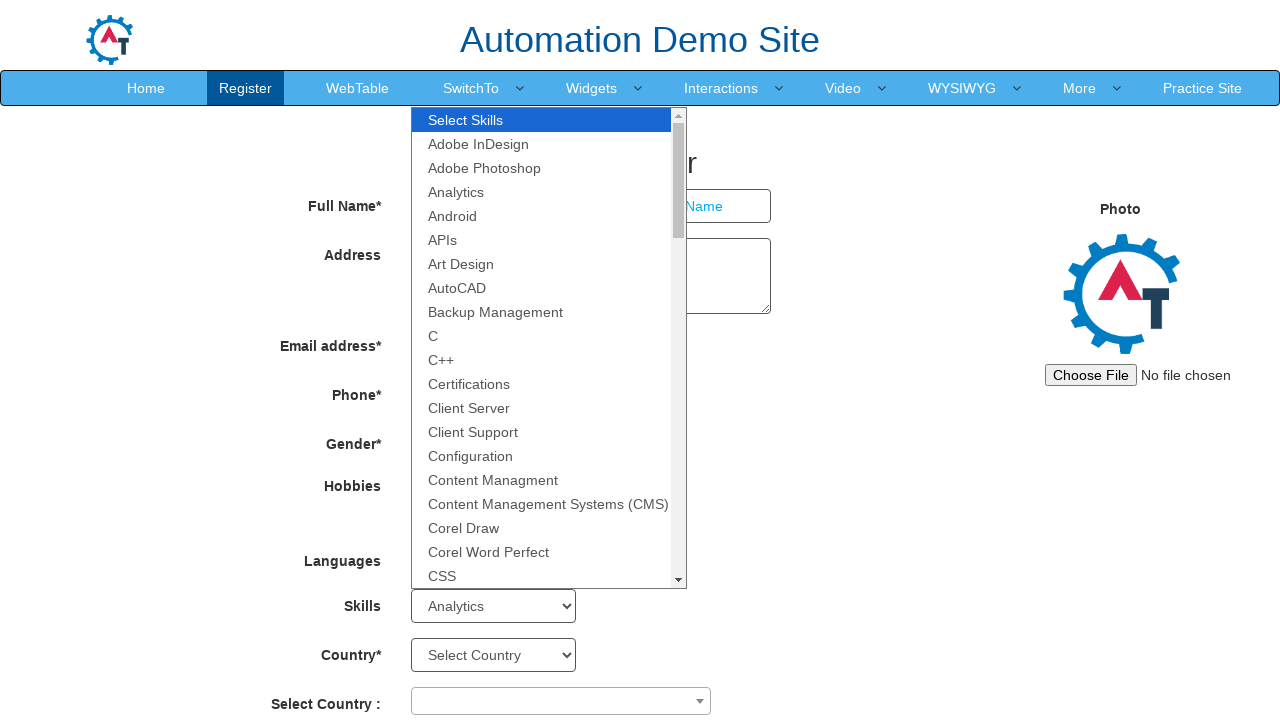